Tests filtering to display only completed items.

Starting URL: https://demo.playwright.dev/todomvc

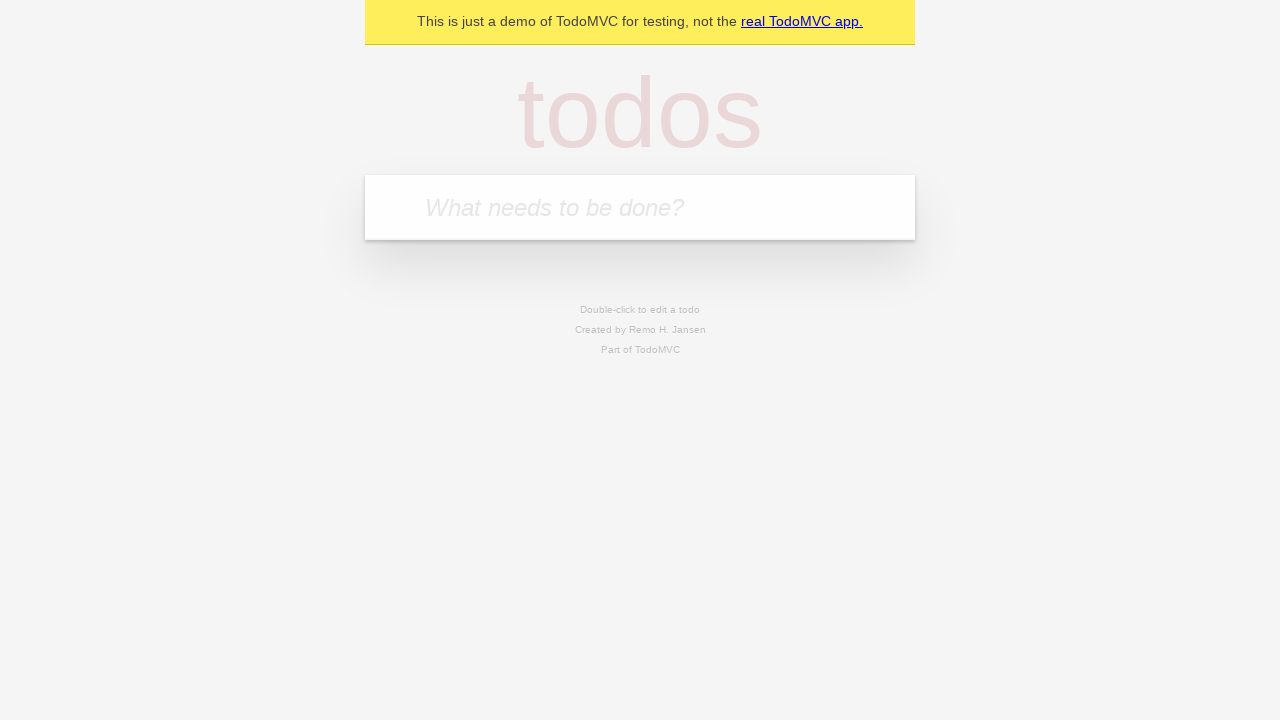

Filled todo input with 'buy some cheese' on internal:attr=[placeholder="What needs to be done?"i]
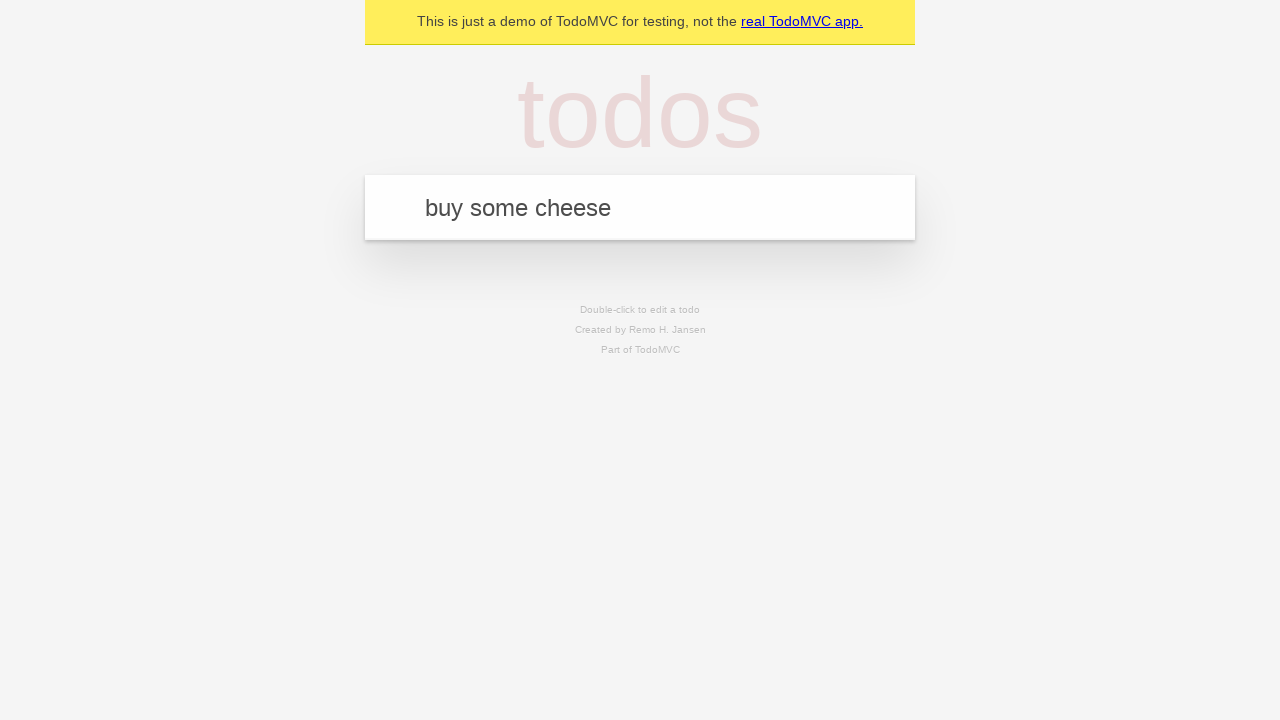

Pressed Enter to add first todo item on internal:attr=[placeholder="What needs to be done?"i]
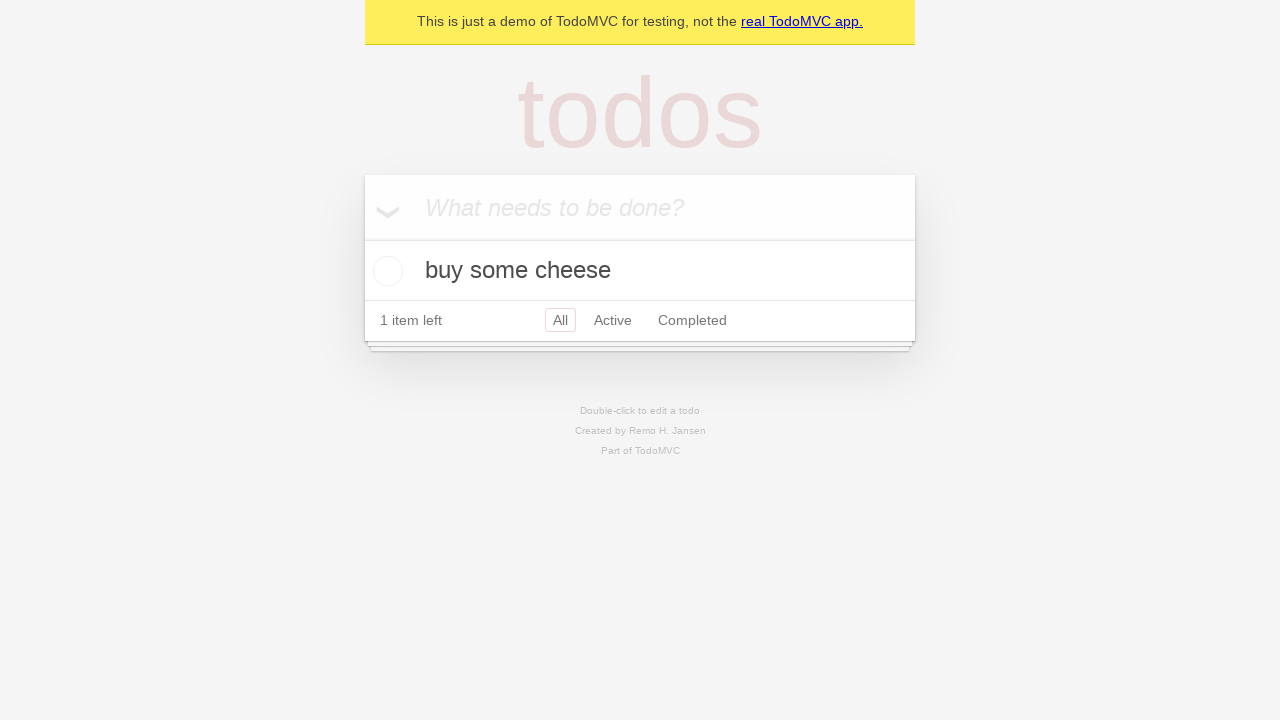

Filled todo input with 'feed the cat' on internal:attr=[placeholder="What needs to be done?"i]
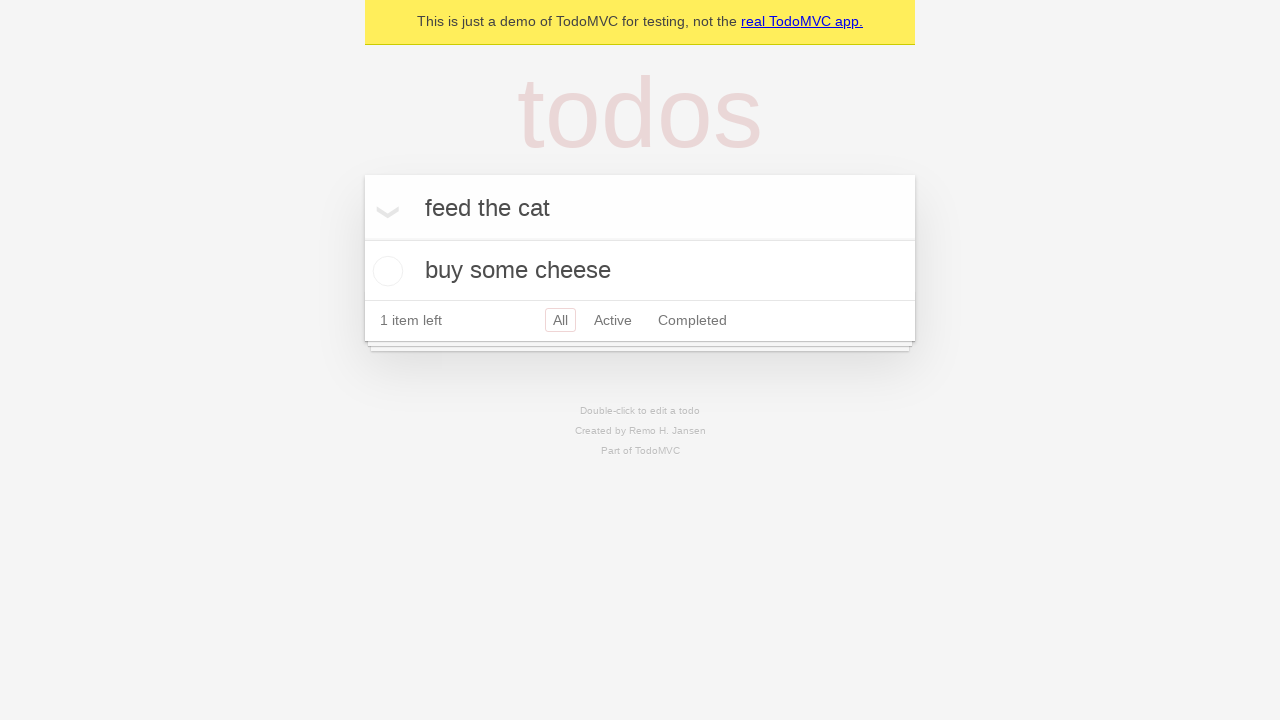

Pressed Enter to add second todo item on internal:attr=[placeholder="What needs to be done?"i]
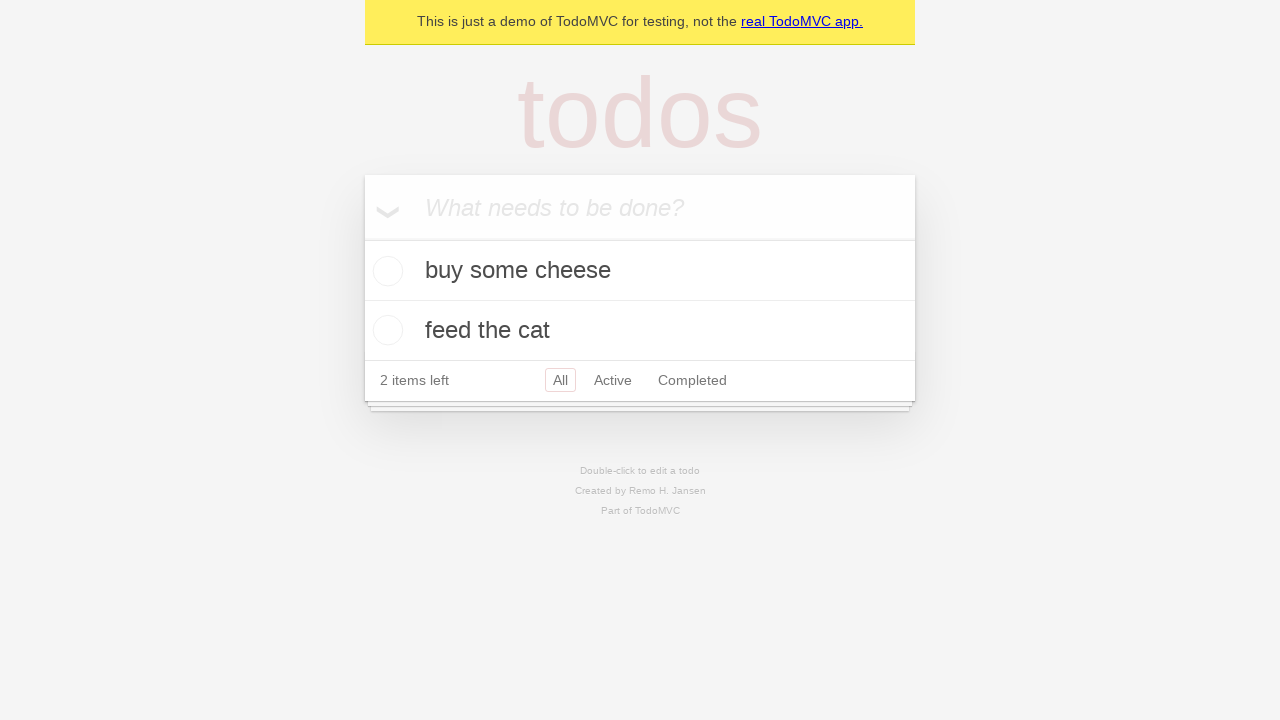

Filled todo input with 'book a doctors appointment' on internal:attr=[placeholder="What needs to be done?"i]
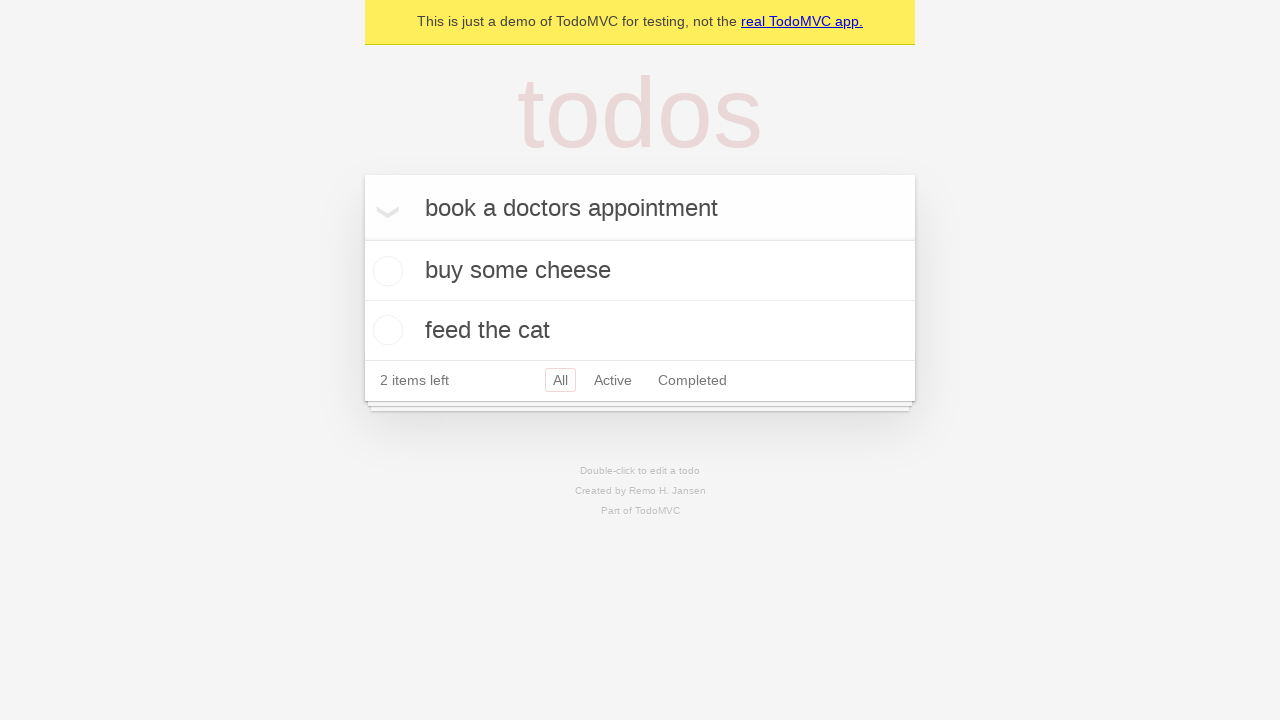

Pressed Enter to add third todo item on internal:attr=[placeholder="What needs to be done?"i]
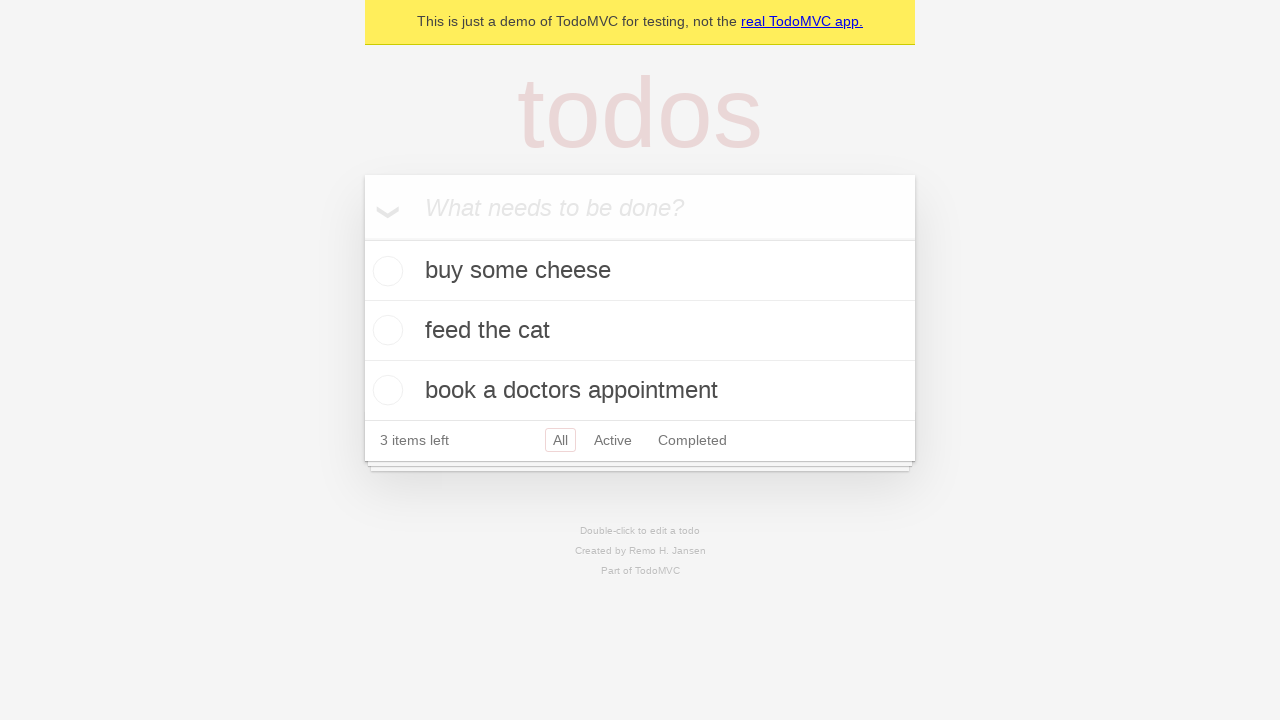

Checked the second todo item checkbox at (385, 330) on internal:testid=[data-testid="todo-item"s] >> nth=1 >> internal:role=checkbox
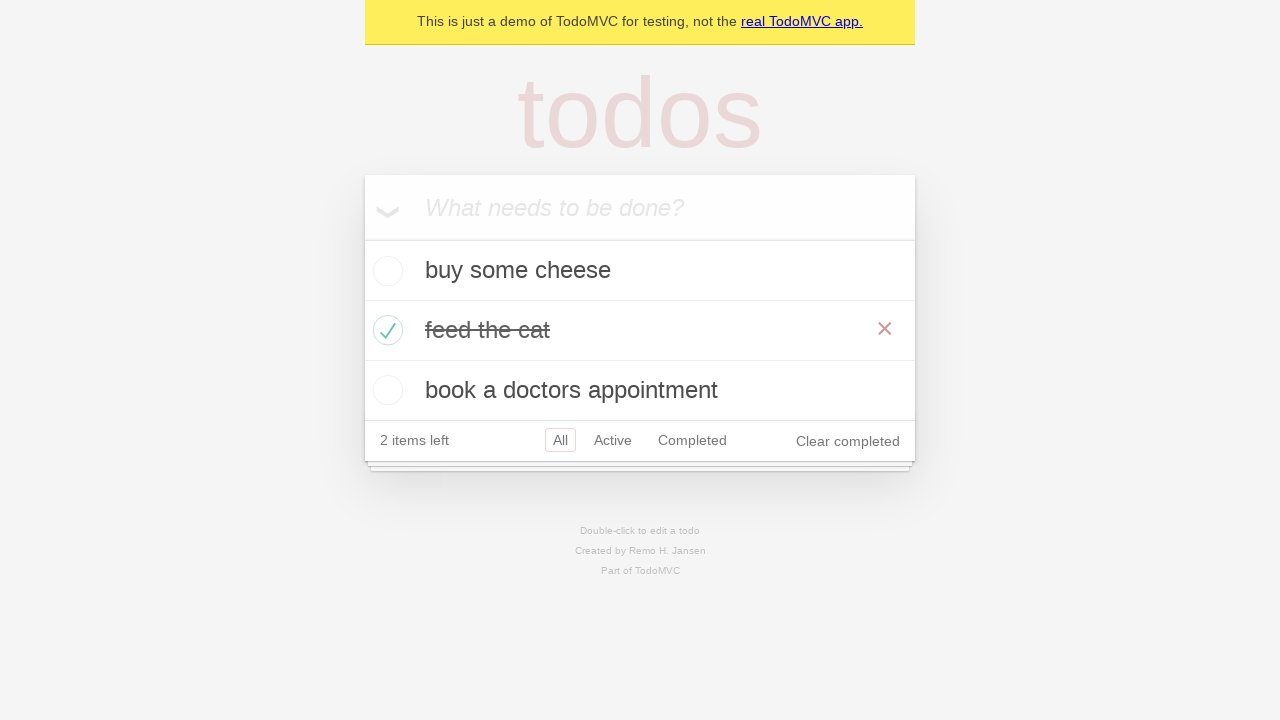

Clicked Completed filter to display only completed items at (692, 440) on internal:role=link[name="Completed"i]
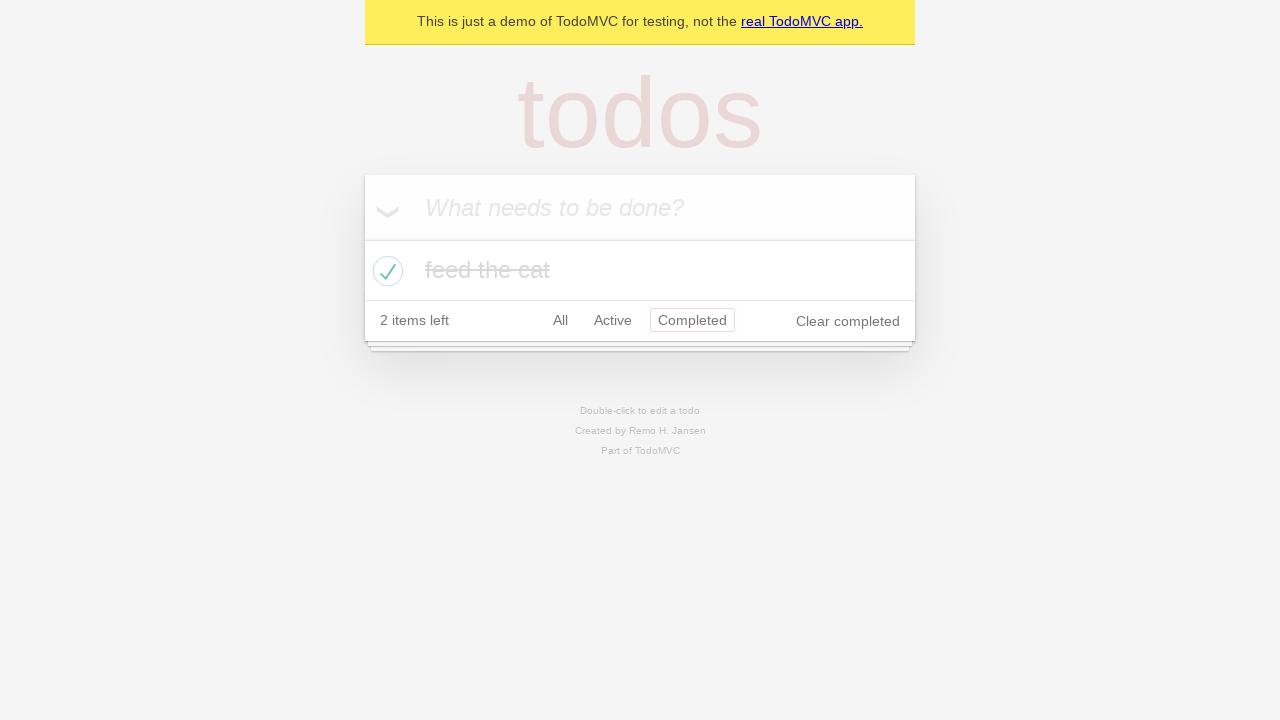

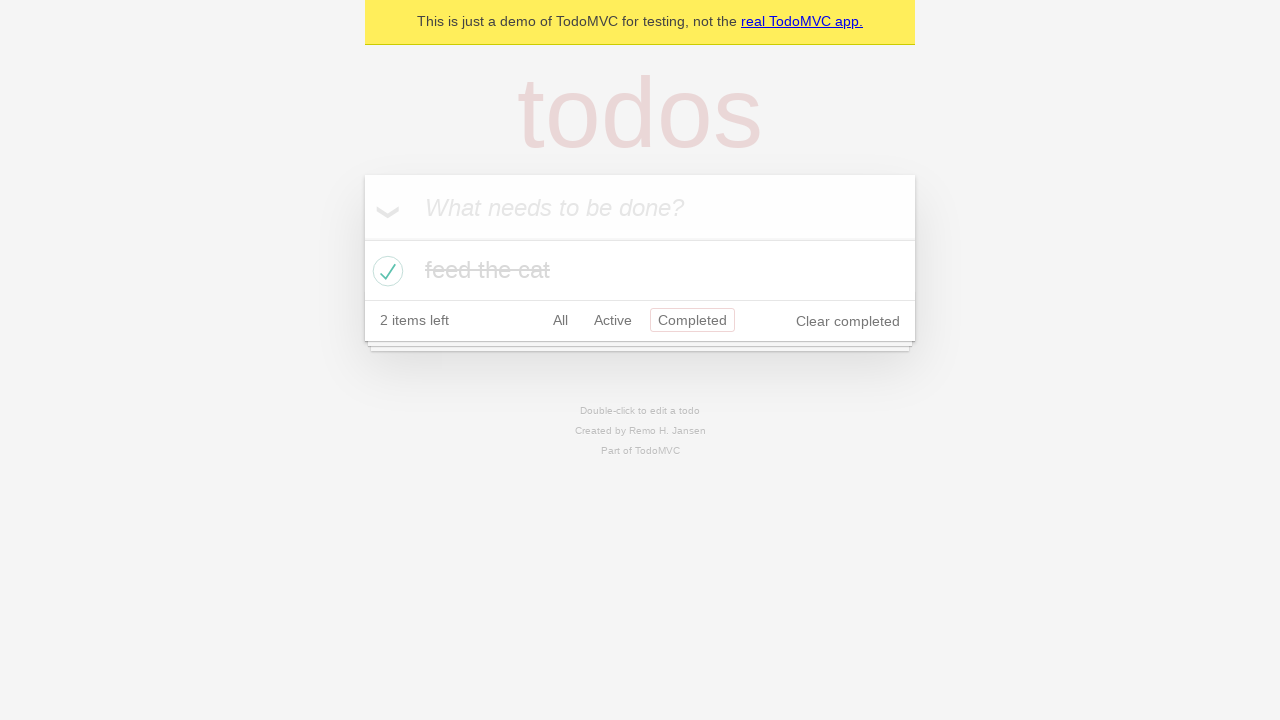